Tests file upload button functionality on W3Schools tutorial page by selecting a file for upload via the file input element

Starting URL: https://www.w3schools.com/howto/howto_html_file_upload_button.asp

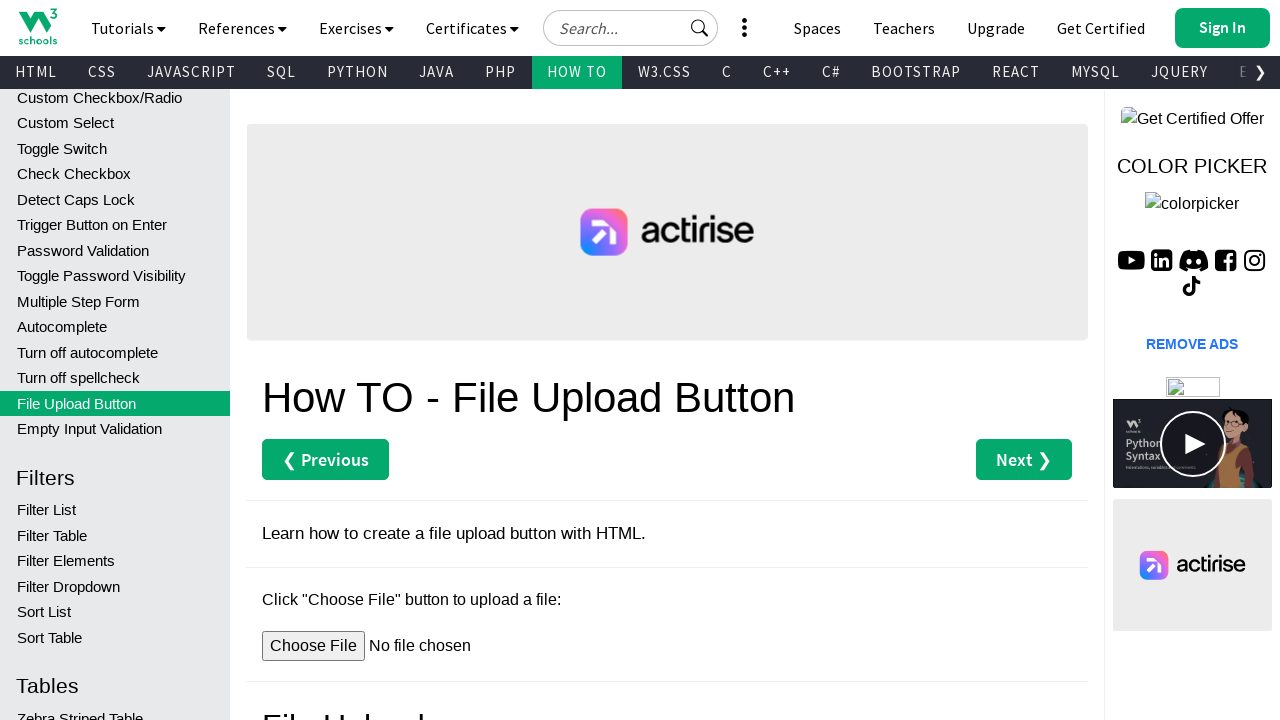

Waited for file upload input element to be present
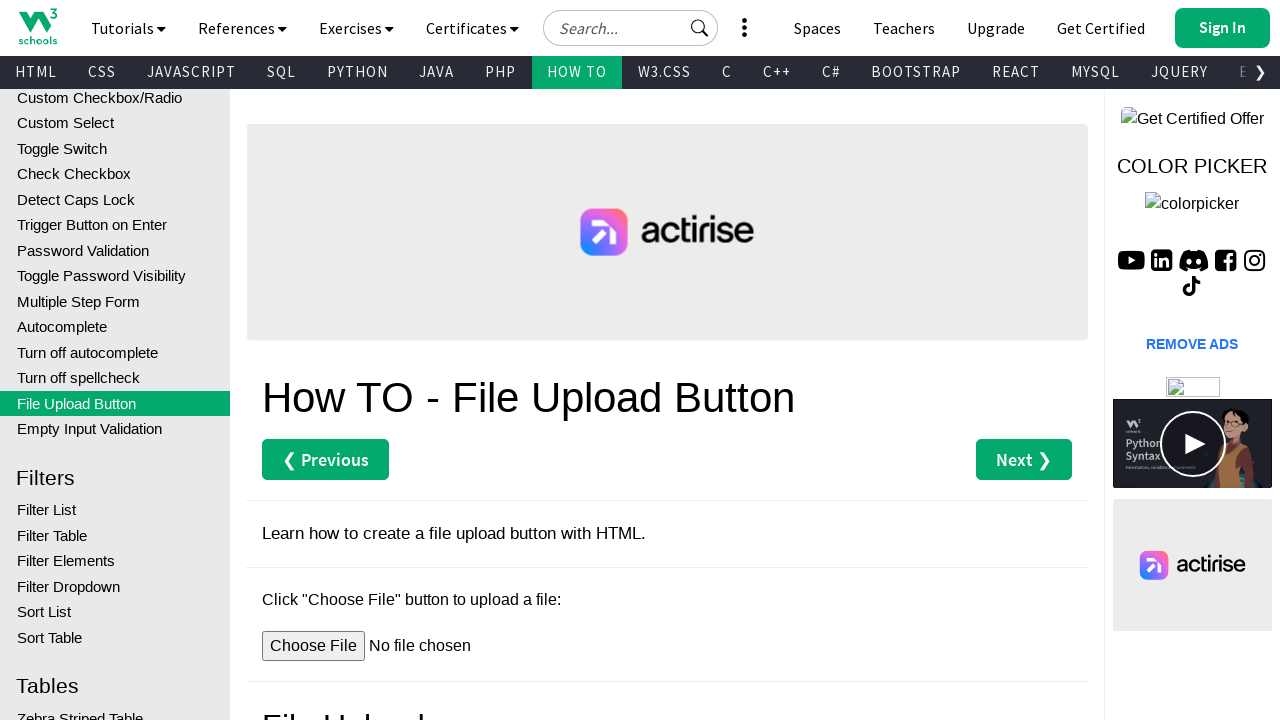

Created temporary directory for test file
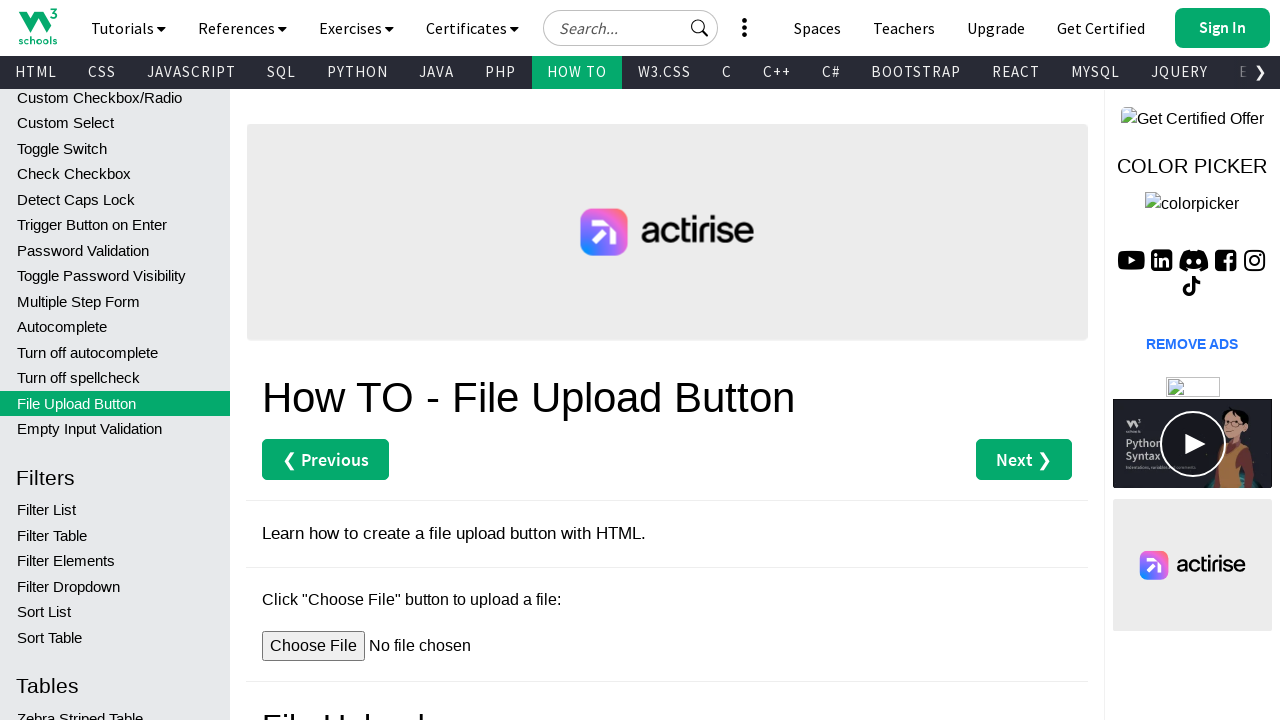

Created temporary test file 'test_upload.txt' with sample content
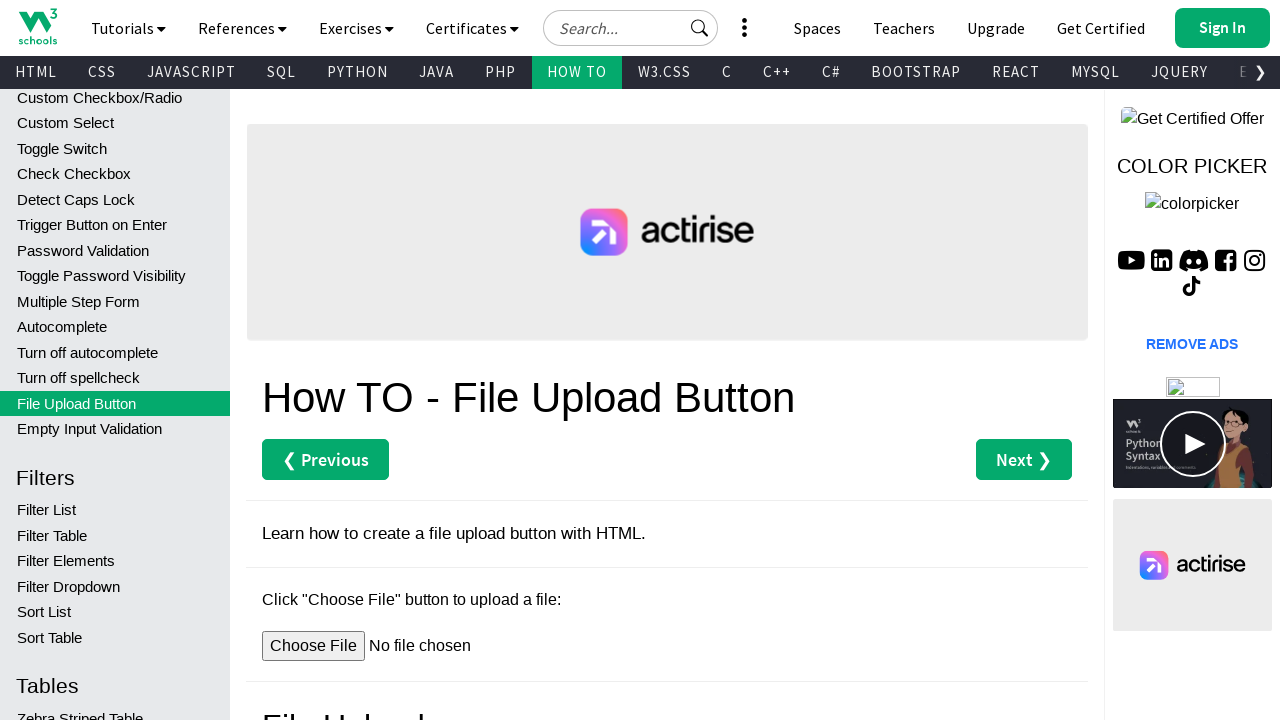

Selected test file for upload via file input element
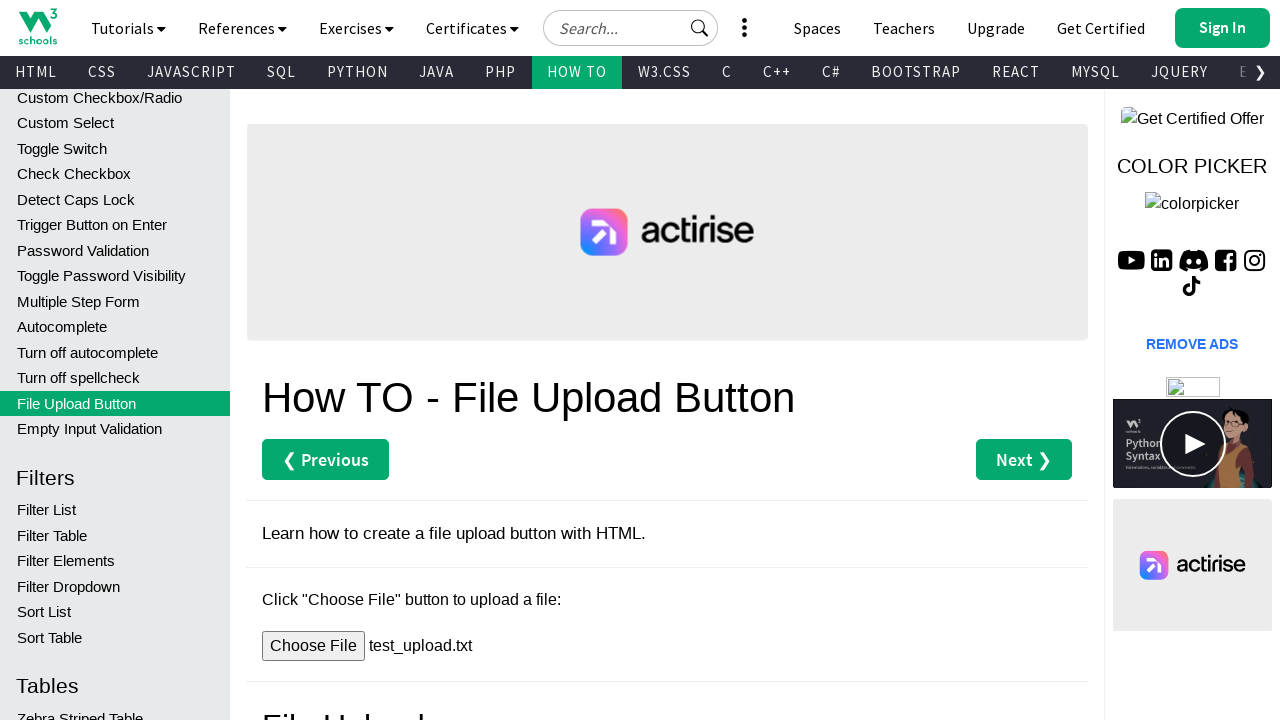

Deleted temporary test file
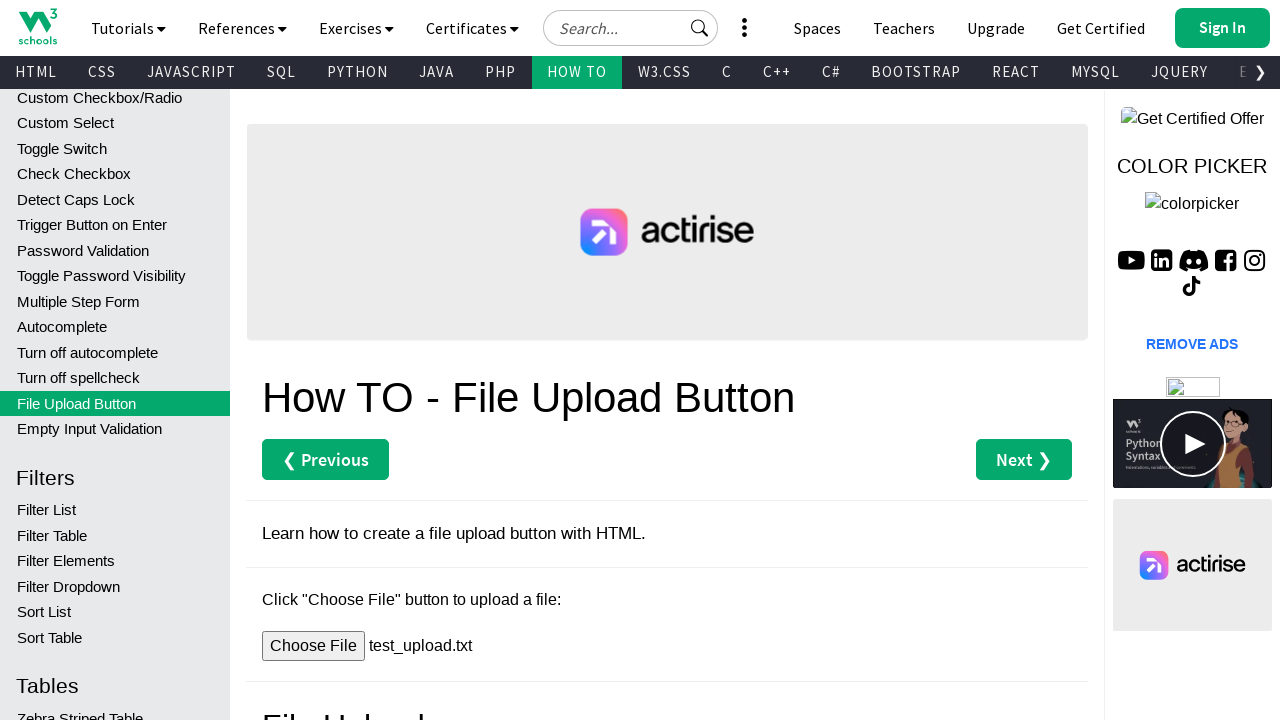

Removed temporary directory
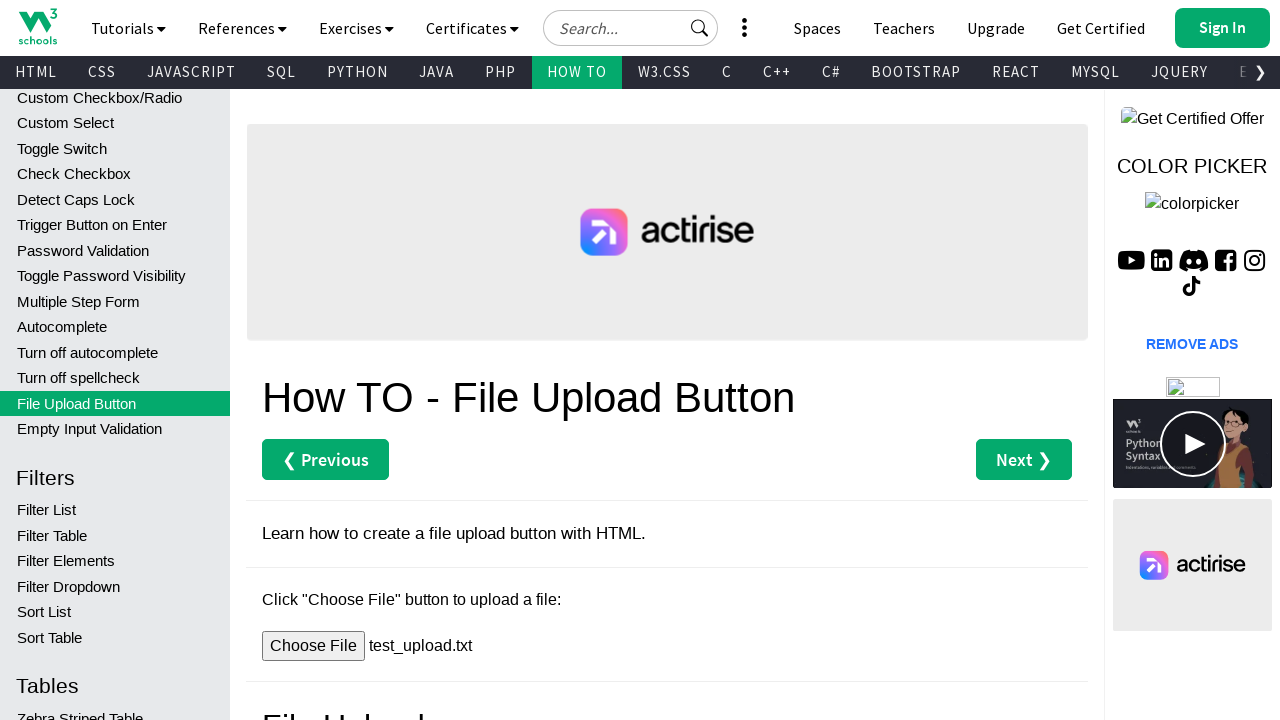

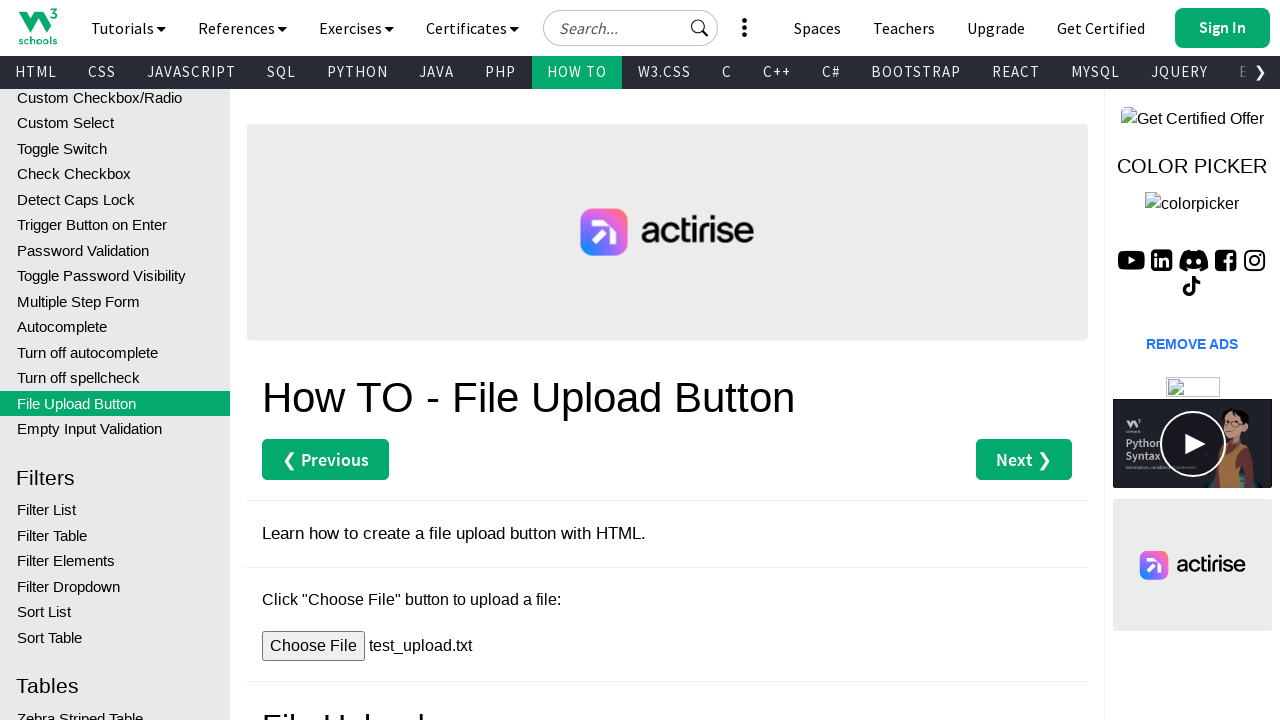